Clicks the Team link in the footer and verifies navigation to the team page.

Starting URL: https://www.99-bottles-of-beer.net/

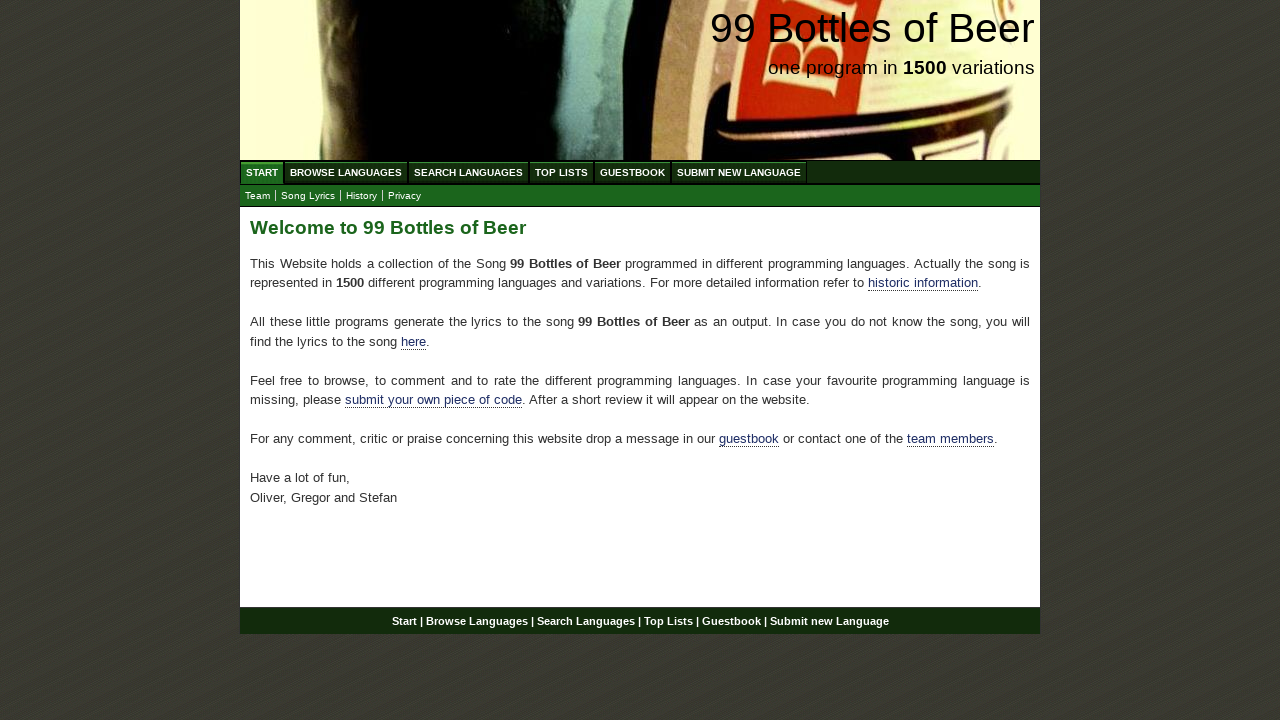

Clicked the Team link in the footer at (258, 196) on a[href='team.html']
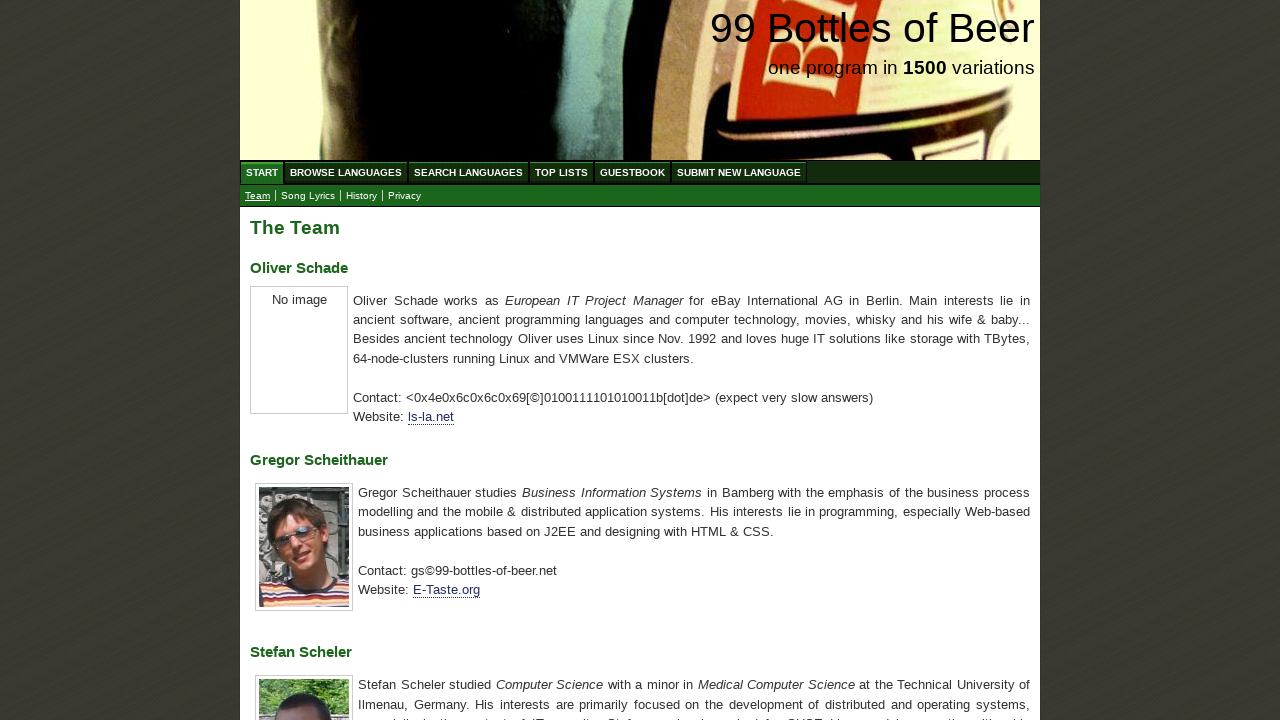

Verified navigation to the team page
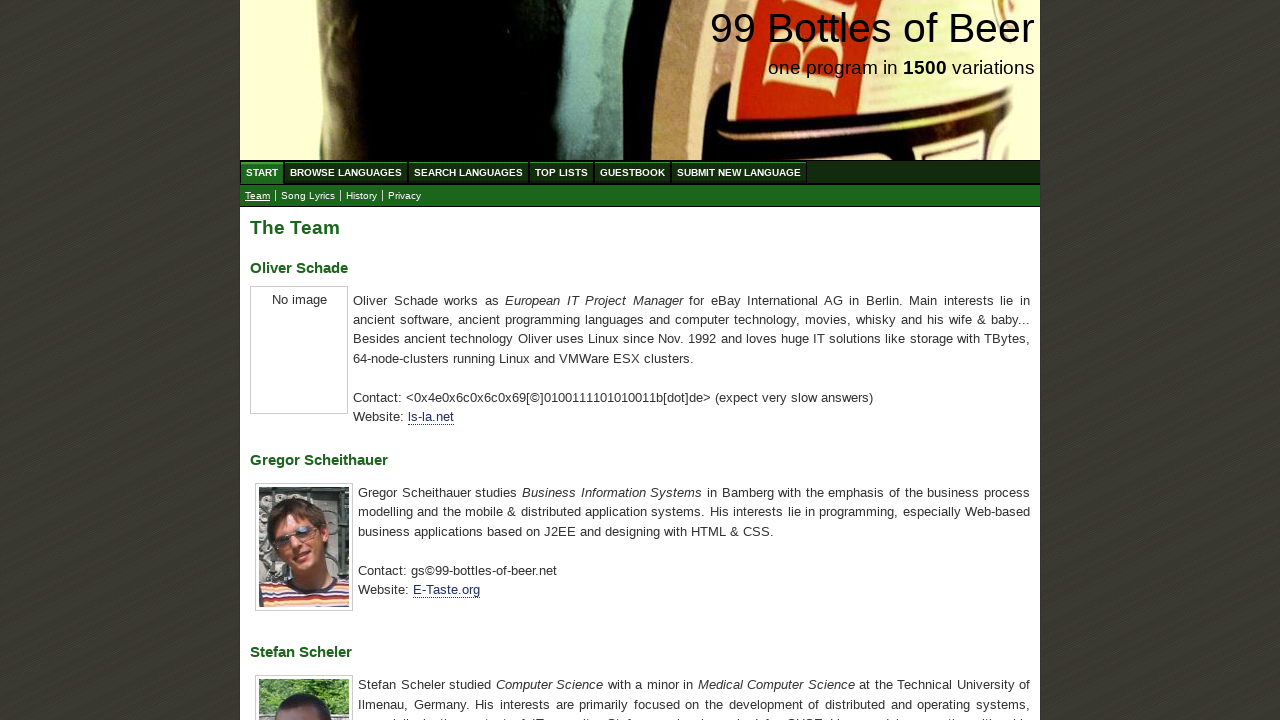

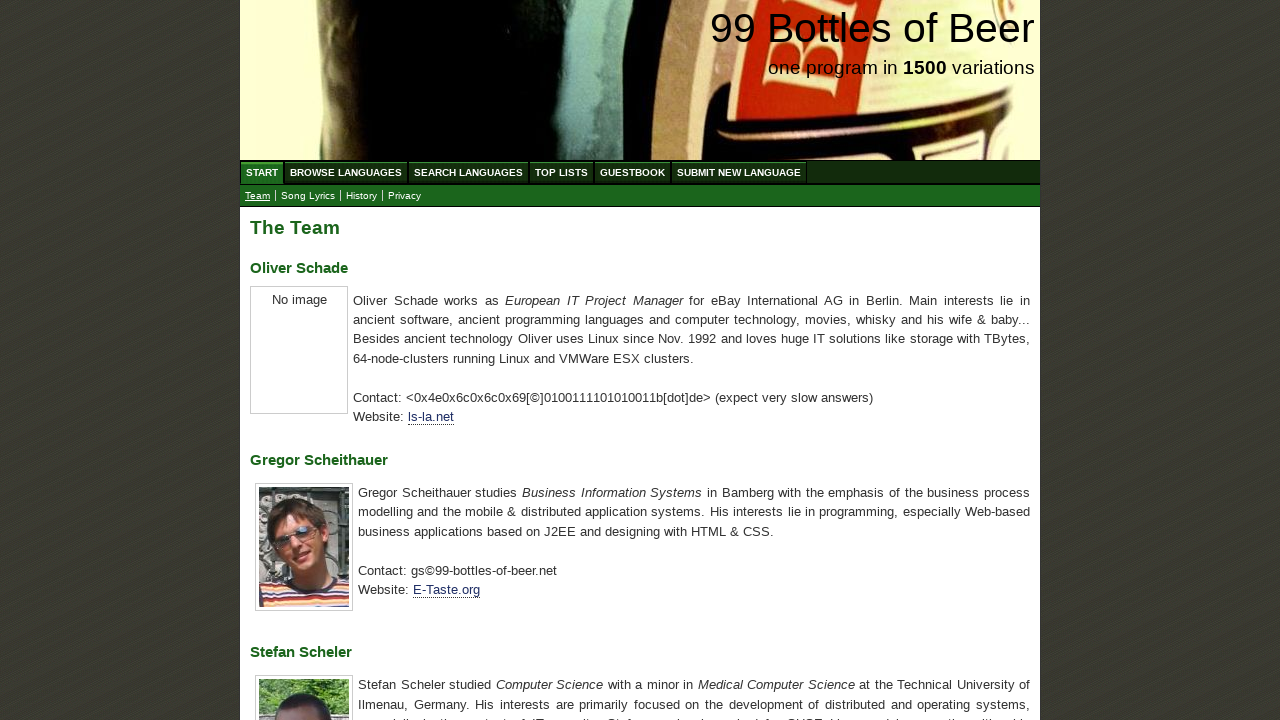